Tests checkbox functionality by finding all checkboxes on the page and clicking them multiple times to toggle their state

Starting URL: http://the-internet.herokuapp.com/checkboxes

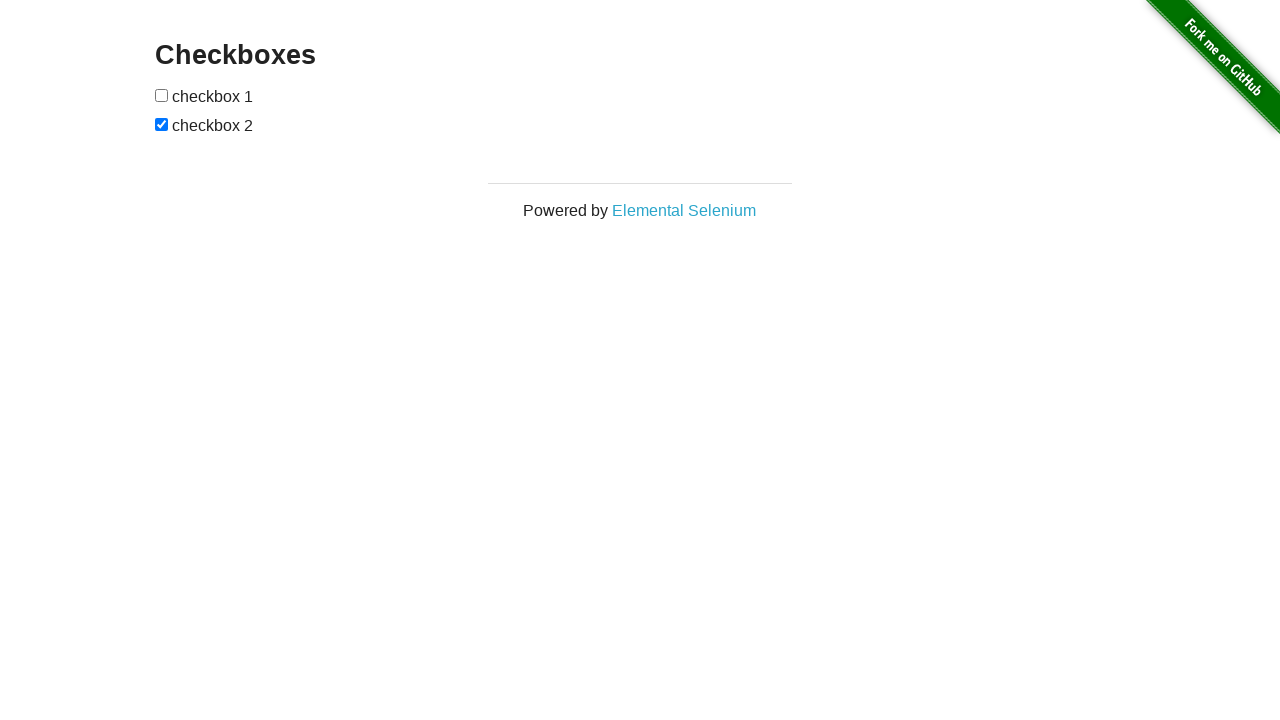

Found all checkboxes on the page
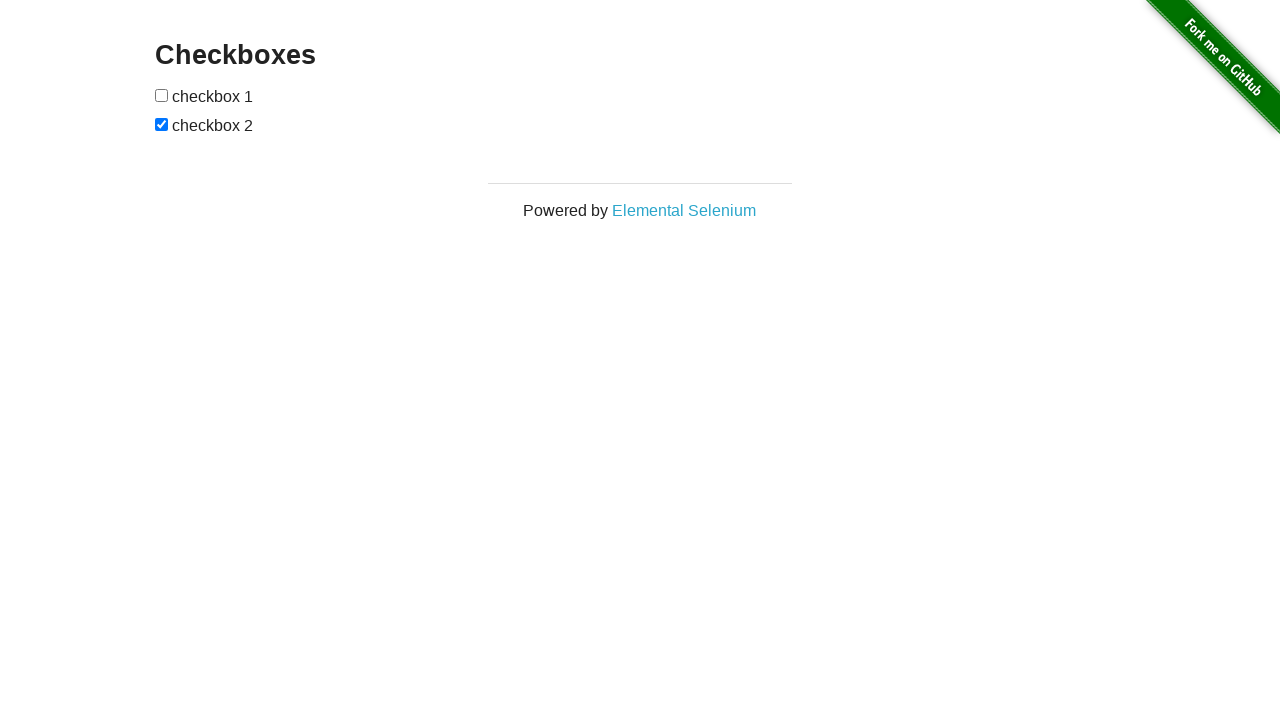

Checked initial state of checkbox 1: unchecked
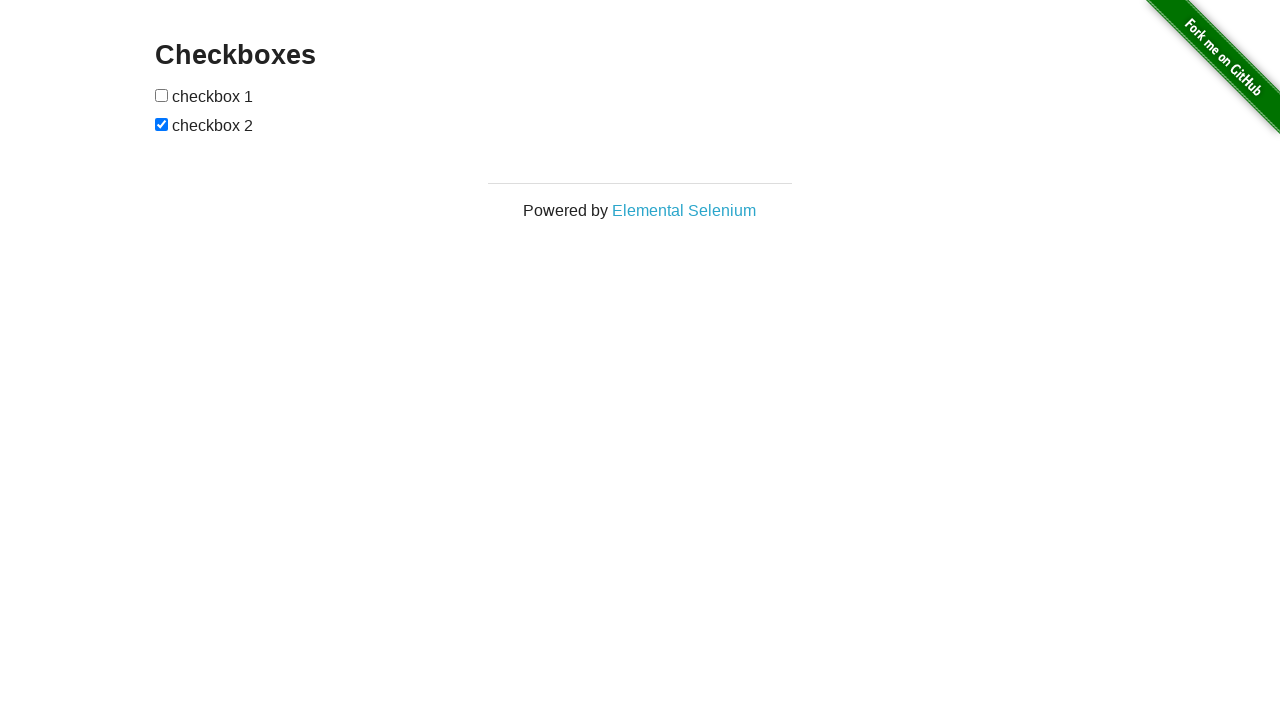

Clicked checkbox 1 (1 of 7 clicks) at (162, 95) on input[type='checkbox'] >> nth=0
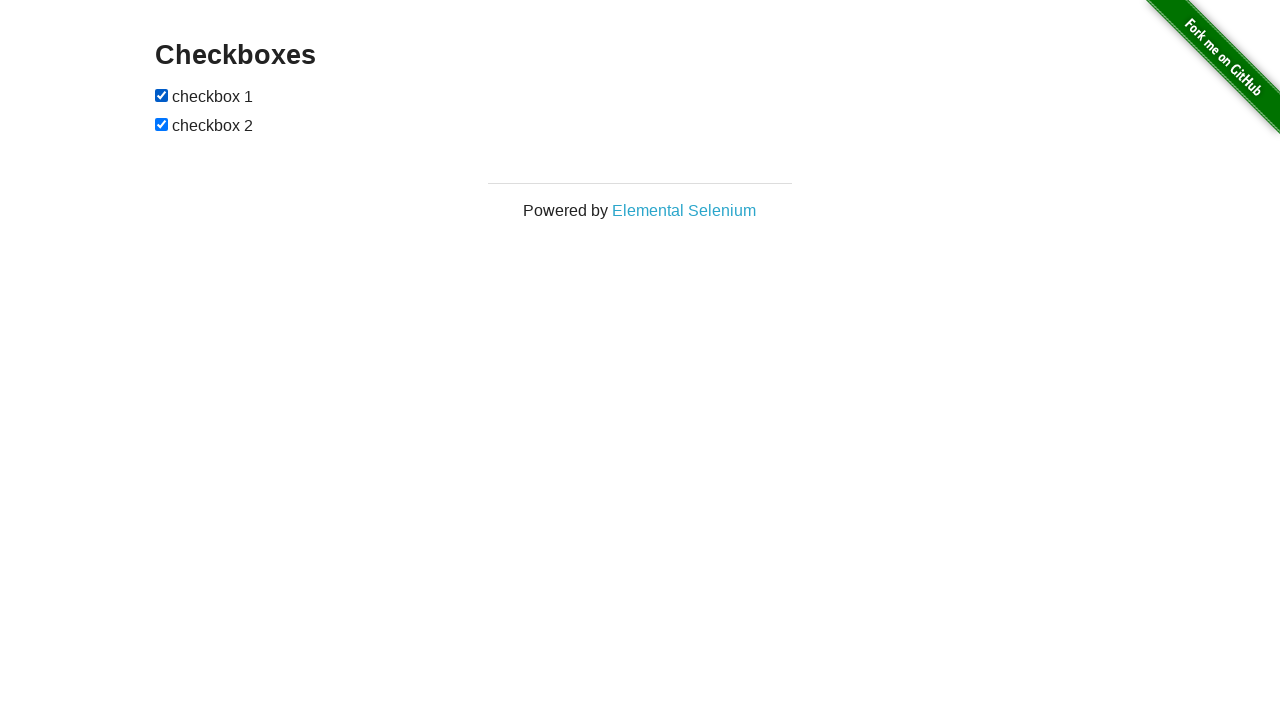

Waited 100ms for state change to register on checkbox 1
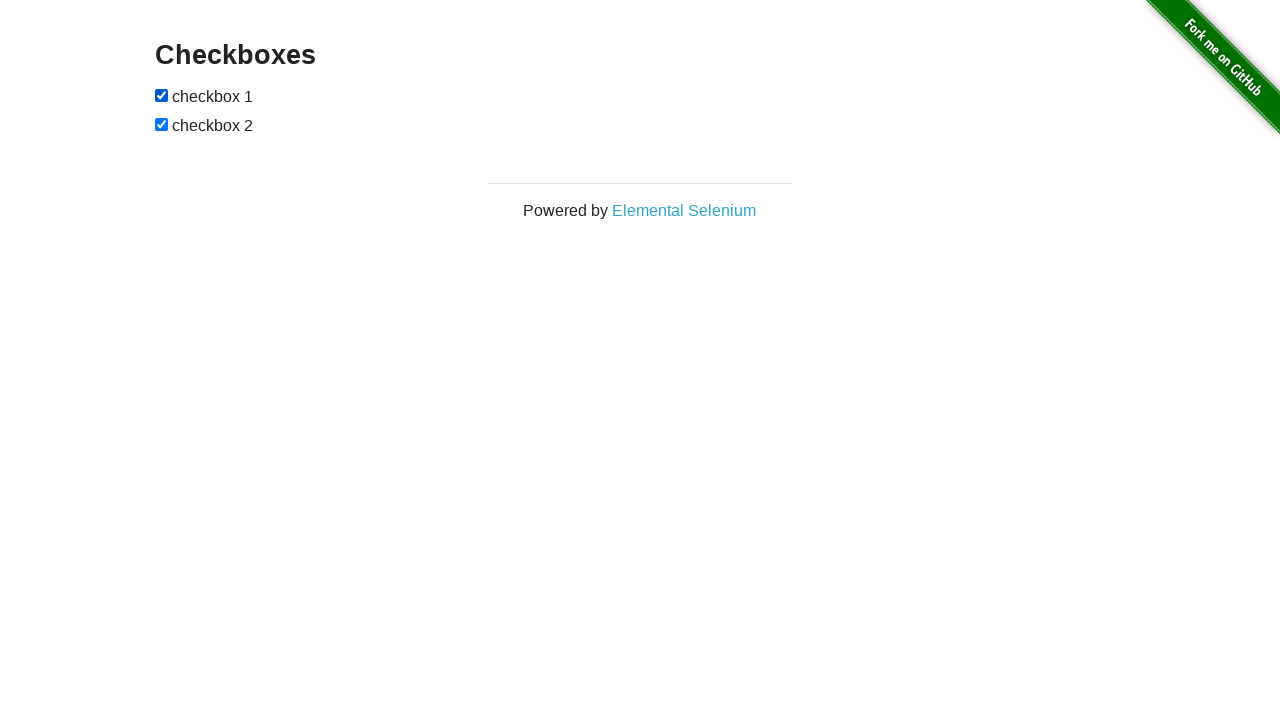

Clicked checkbox 1 (2 of 7 clicks) at (162, 95) on input[type='checkbox'] >> nth=0
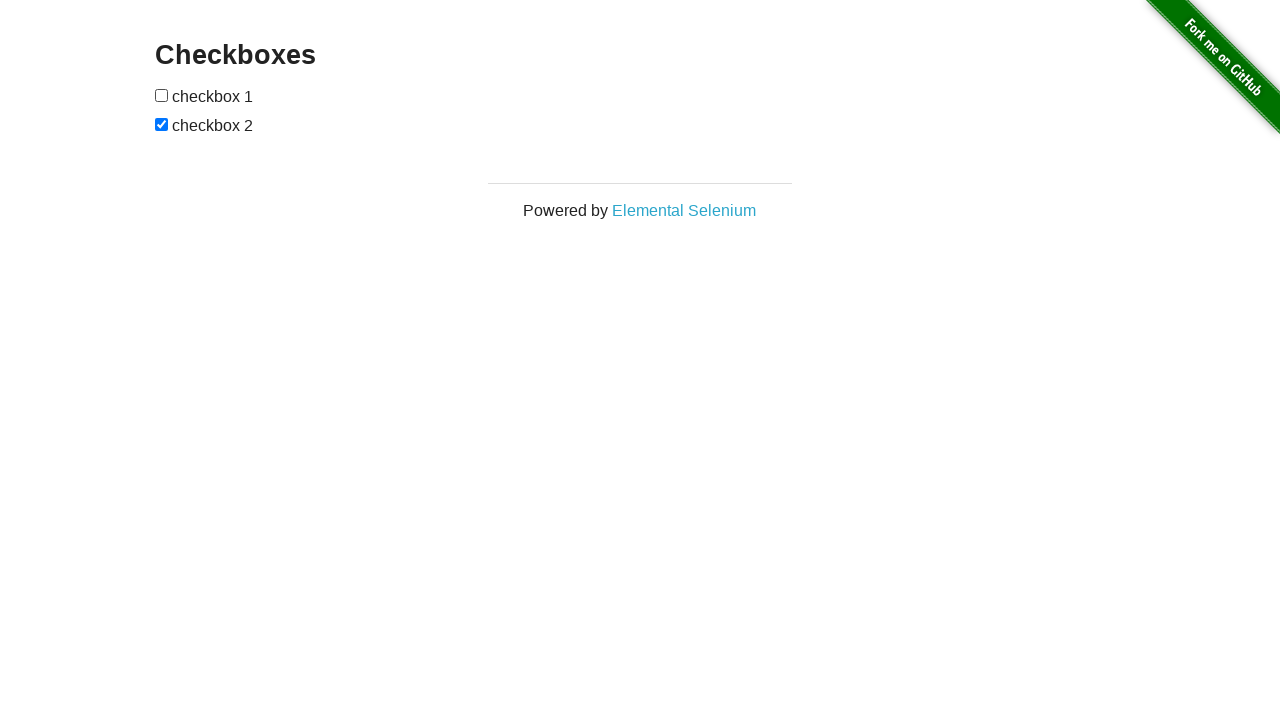

Waited 100ms for state change to register on checkbox 1
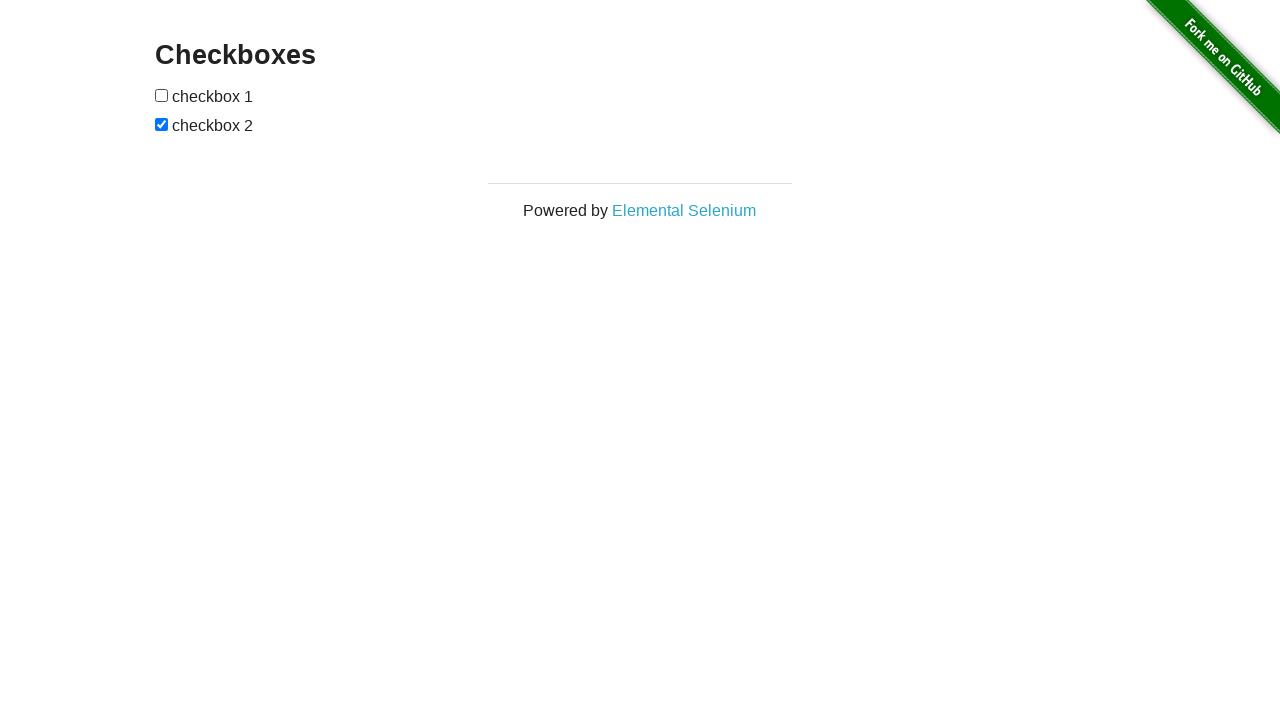

Clicked checkbox 1 (3 of 7 clicks) at (162, 95) on input[type='checkbox'] >> nth=0
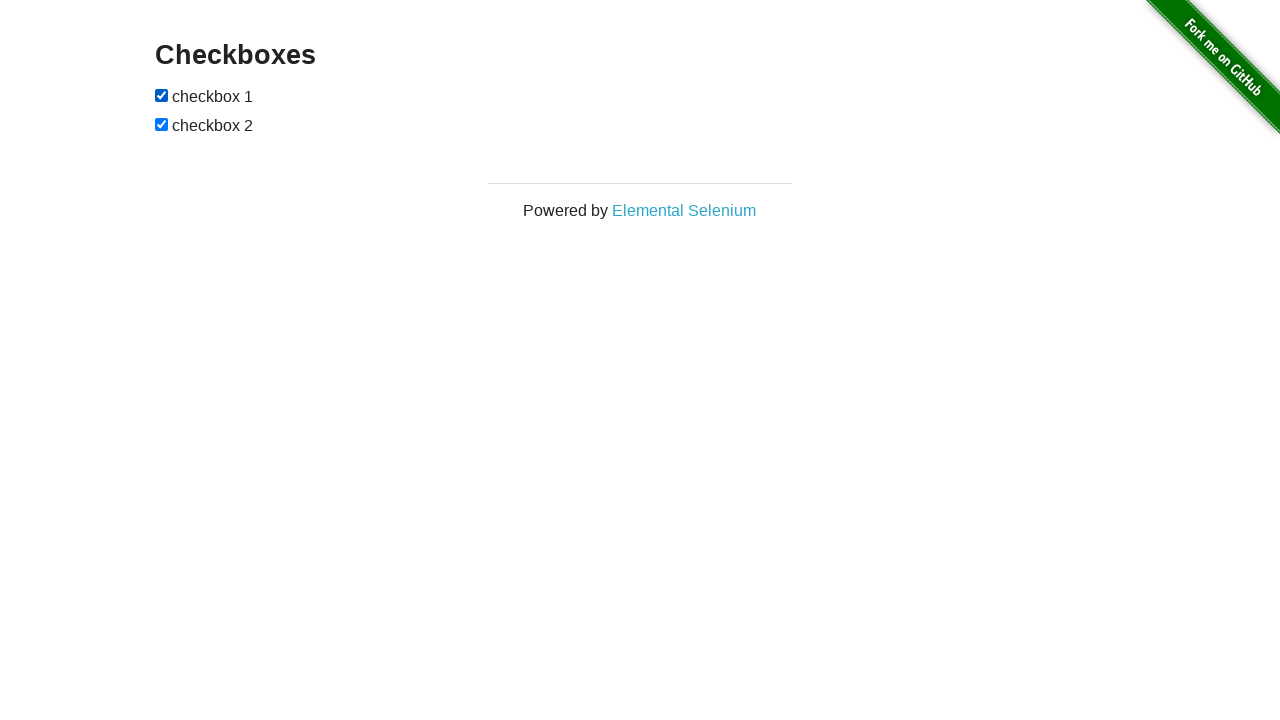

Waited 100ms for state change to register on checkbox 1
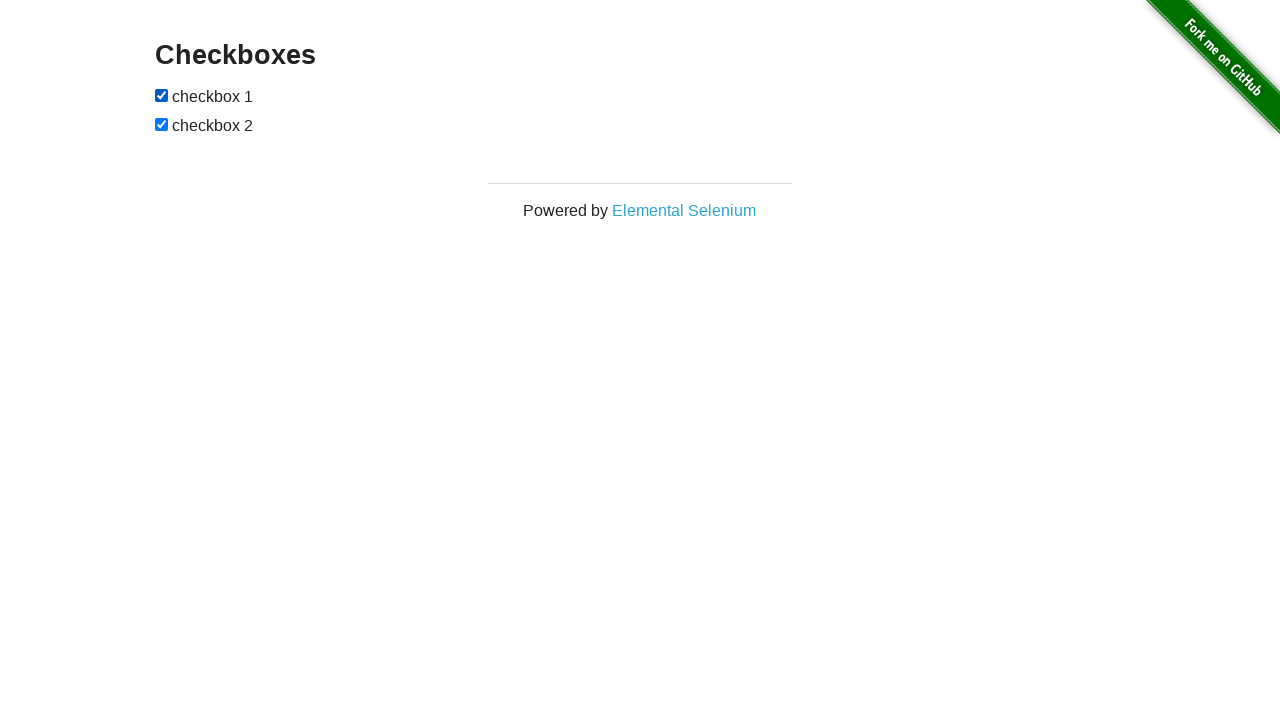

Clicked checkbox 1 (4 of 7 clicks) at (162, 95) on input[type='checkbox'] >> nth=0
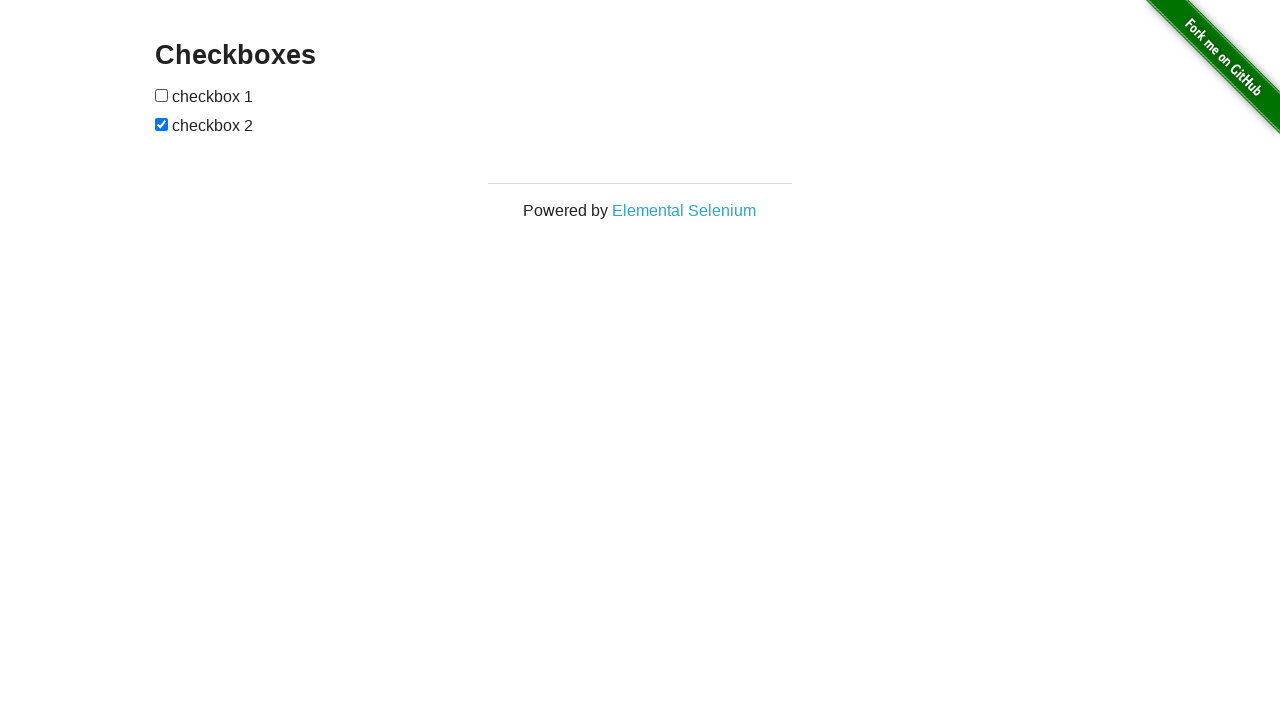

Waited 100ms for state change to register on checkbox 1
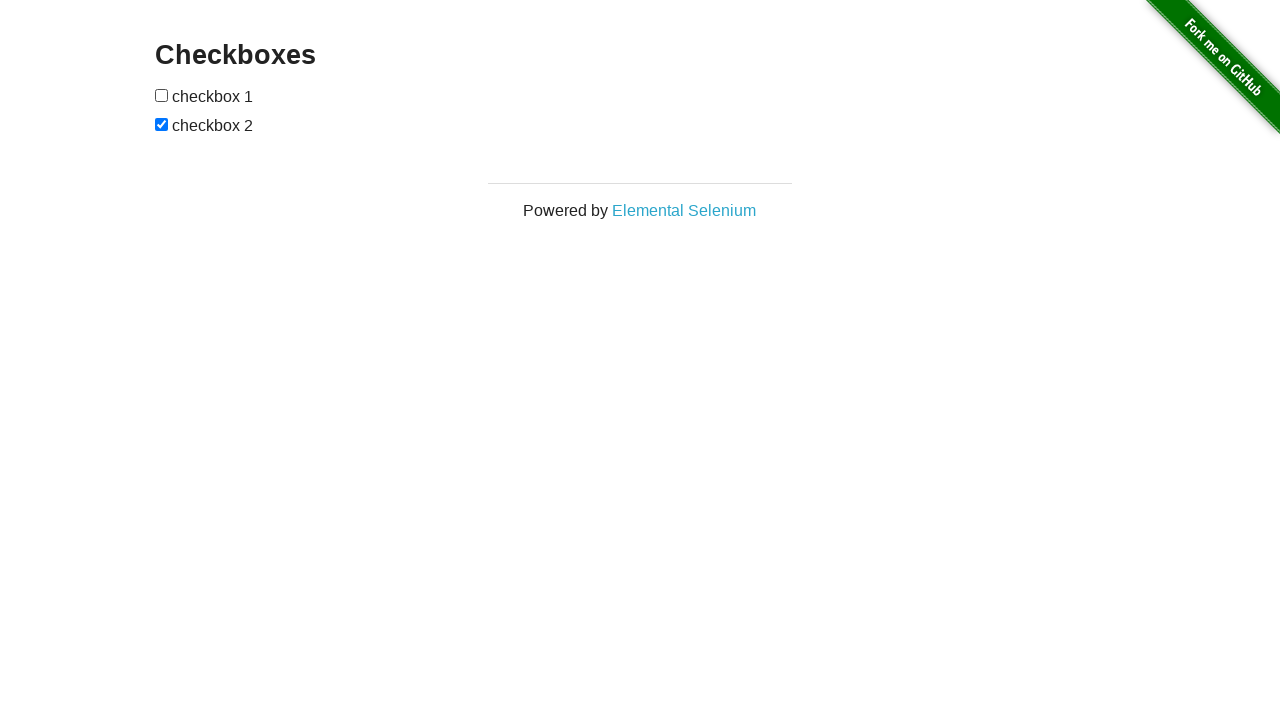

Clicked checkbox 1 (5 of 7 clicks) at (162, 95) on input[type='checkbox'] >> nth=0
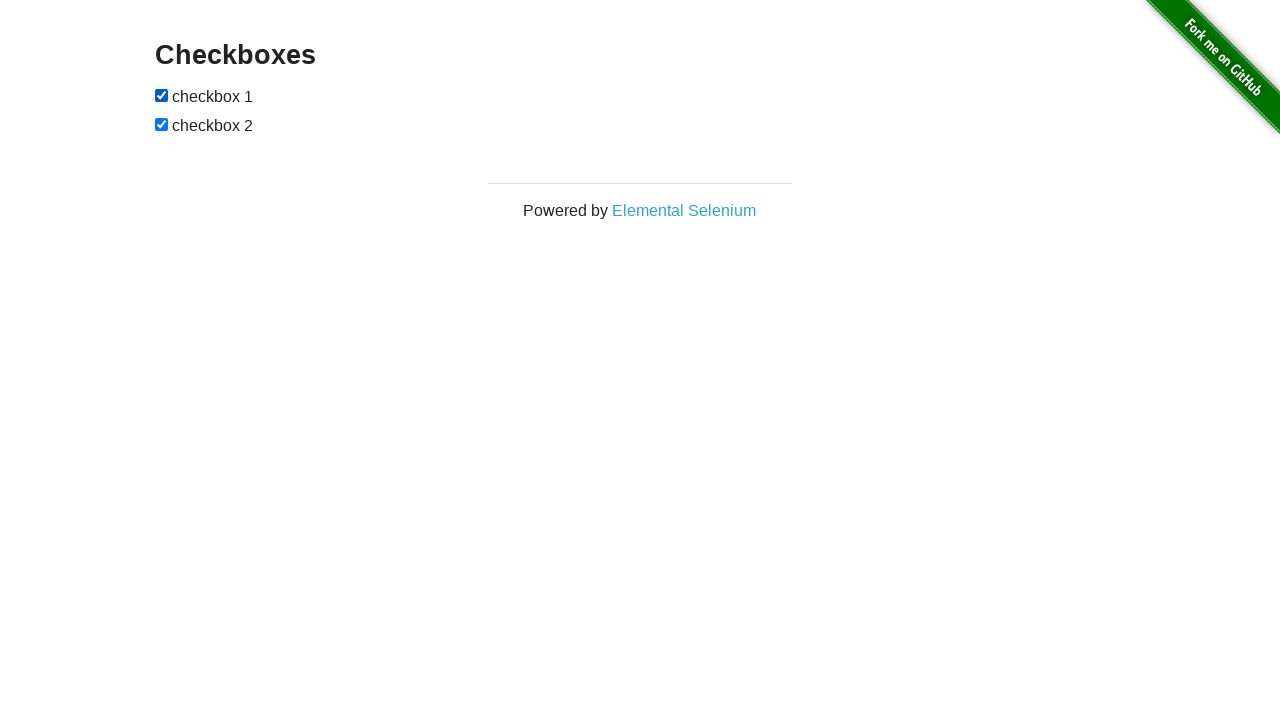

Waited 100ms for state change to register on checkbox 1
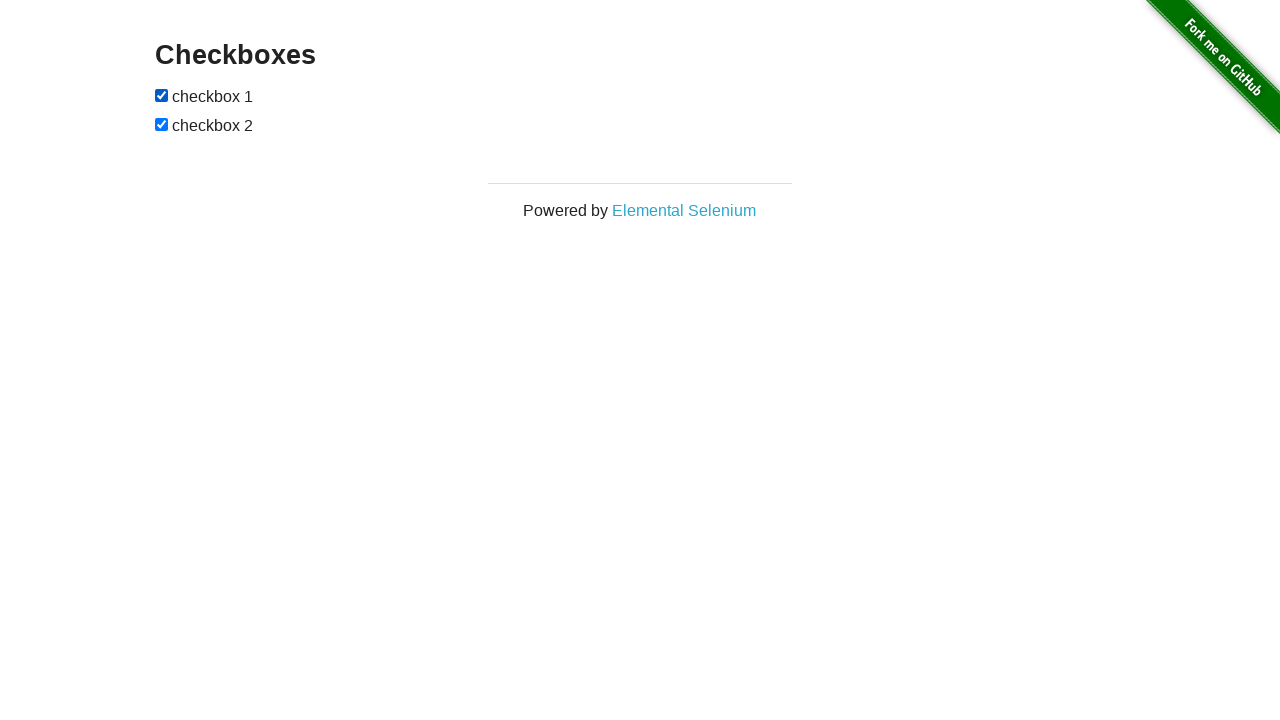

Clicked checkbox 1 (6 of 7 clicks) at (162, 95) on input[type='checkbox'] >> nth=0
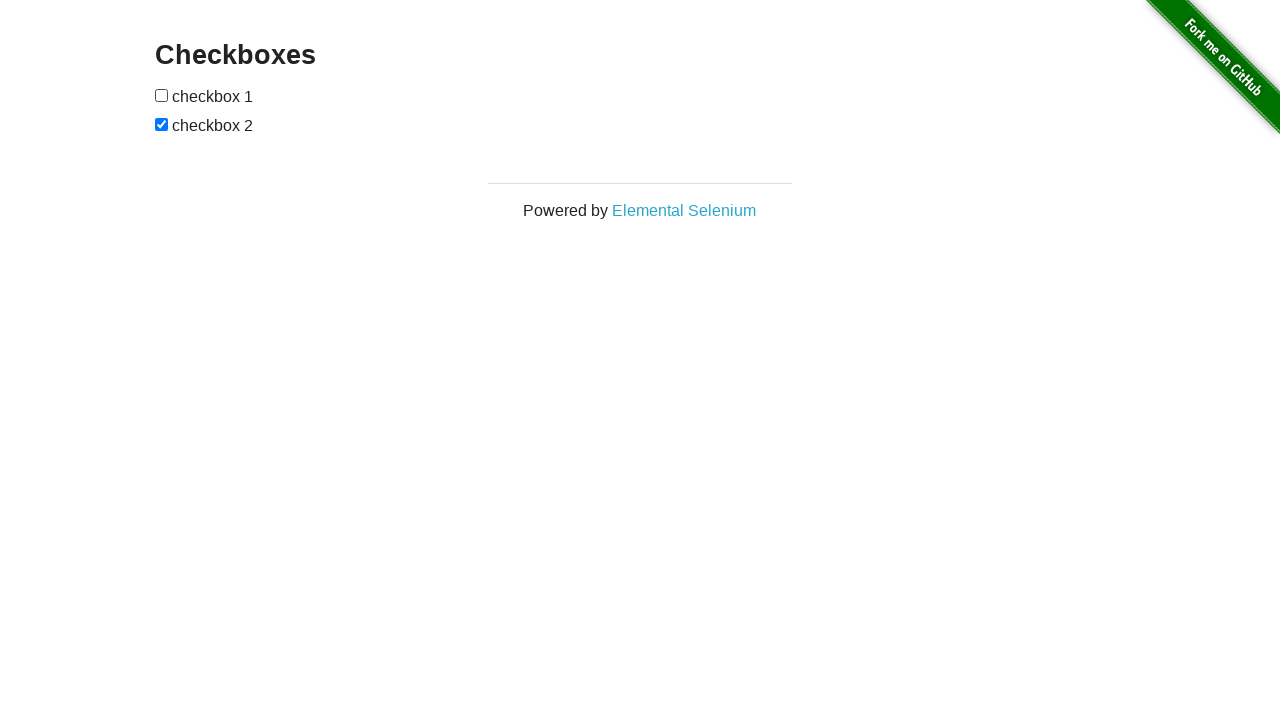

Waited 100ms for state change to register on checkbox 1
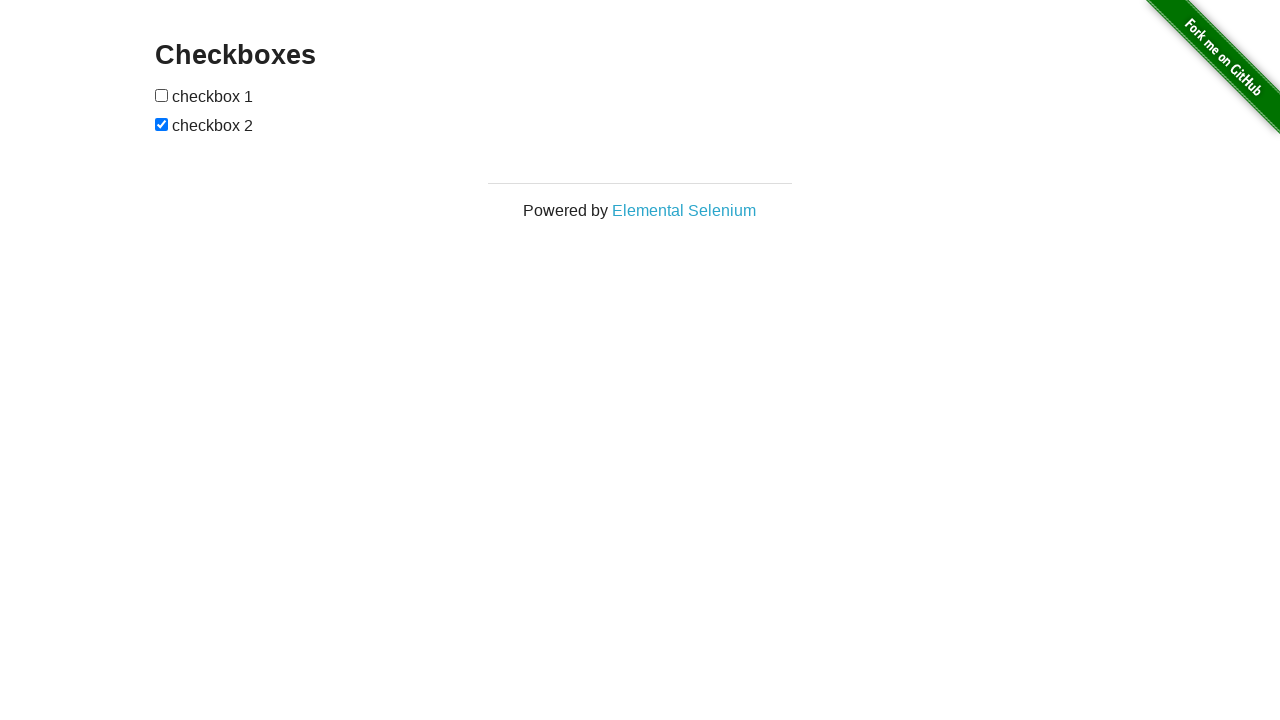

Clicked checkbox 1 (7 of 7 clicks) at (162, 95) on input[type='checkbox'] >> nth=0
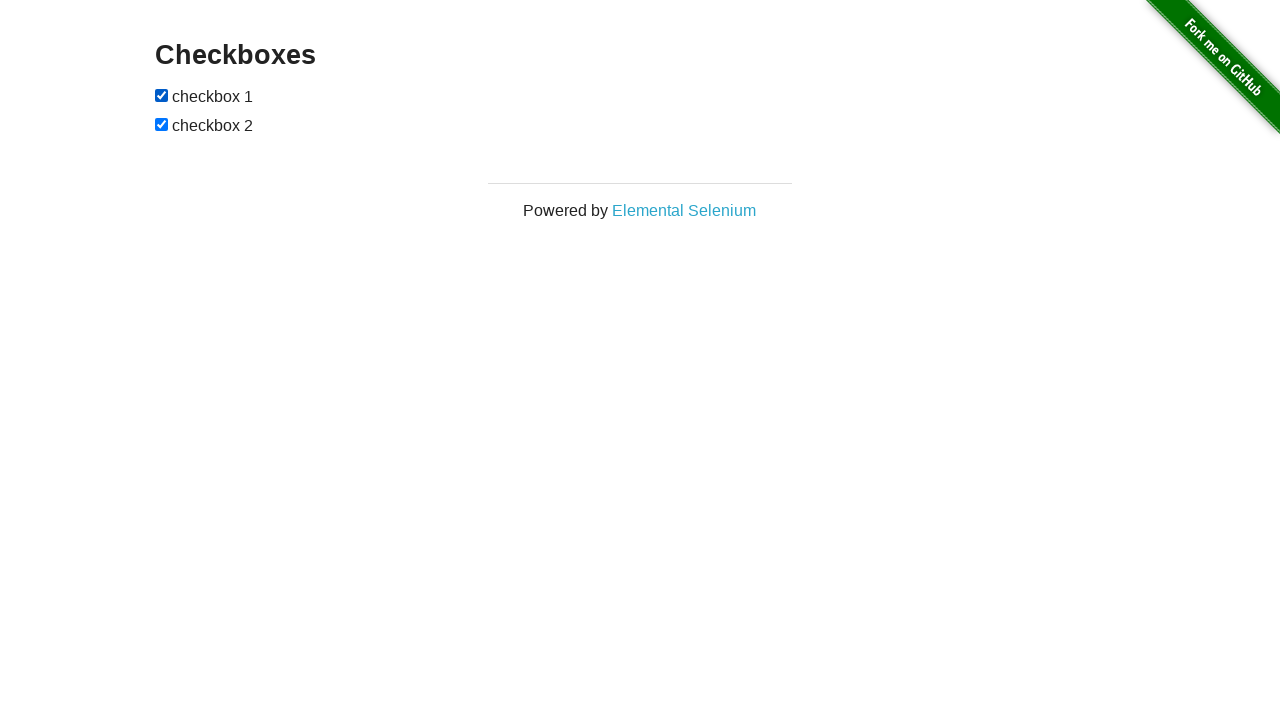

Waited 100ms for state change to register on checkbox 1
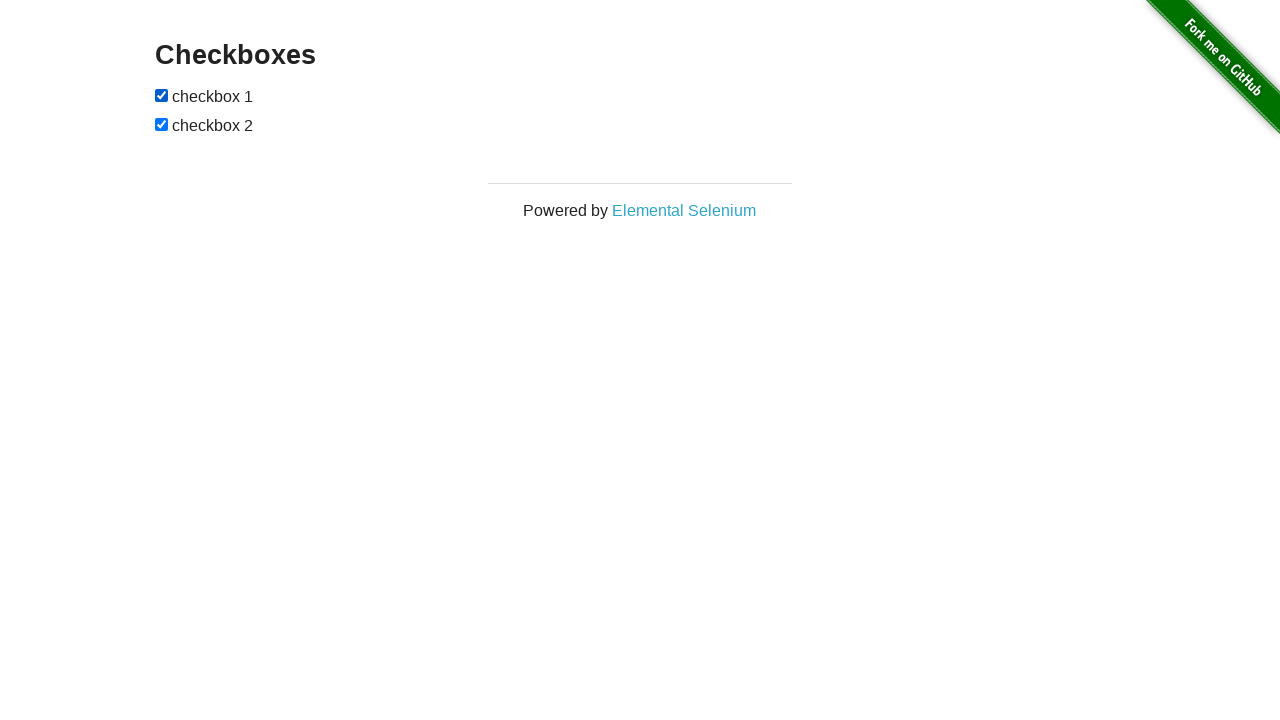

Checked initial state of checkbox 2: checked
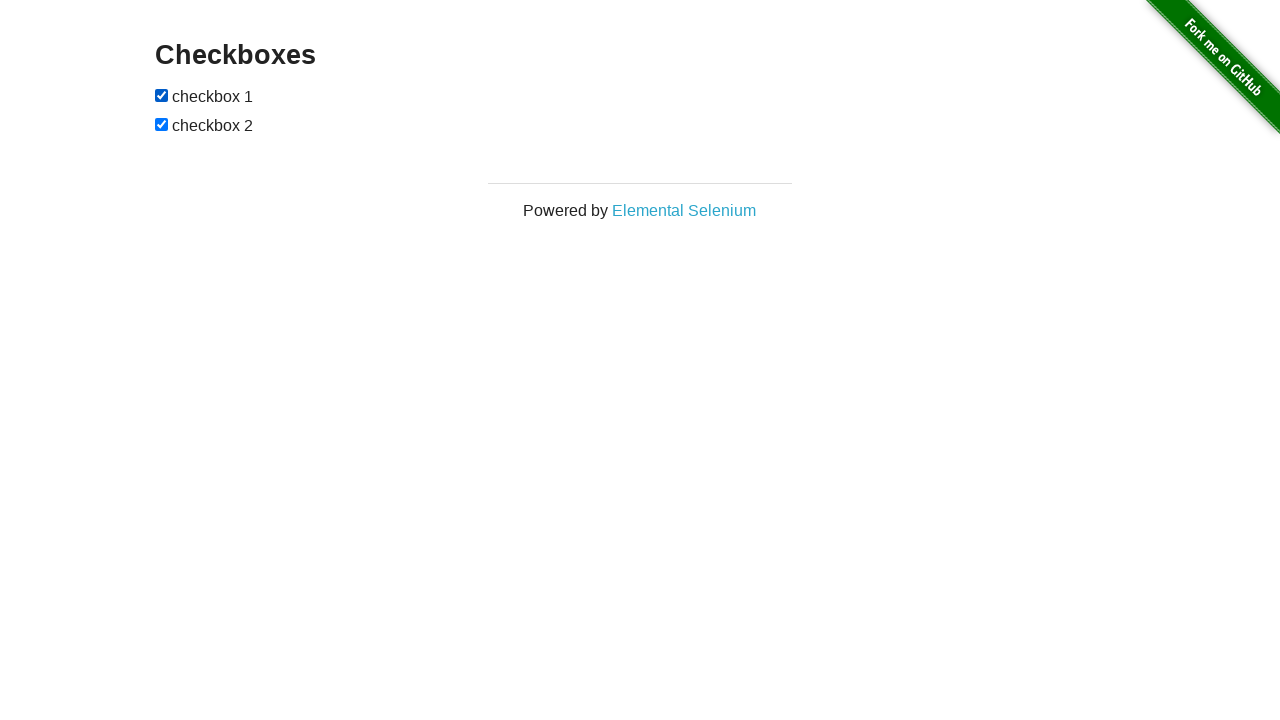

Clicked checkbox 2 (1 of 7 clicks) at (162, 124) on input[type='checkbox'] >> nth=1
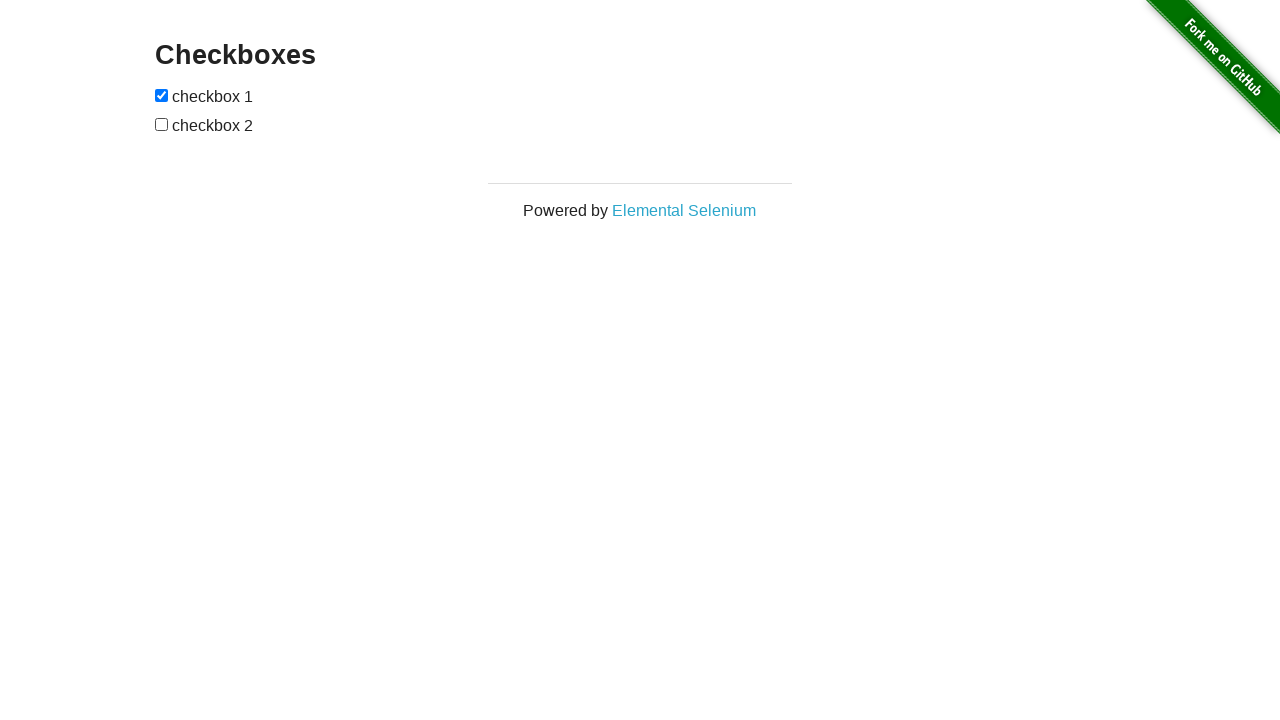

Waited 100ms for state change to register on checkbox 2
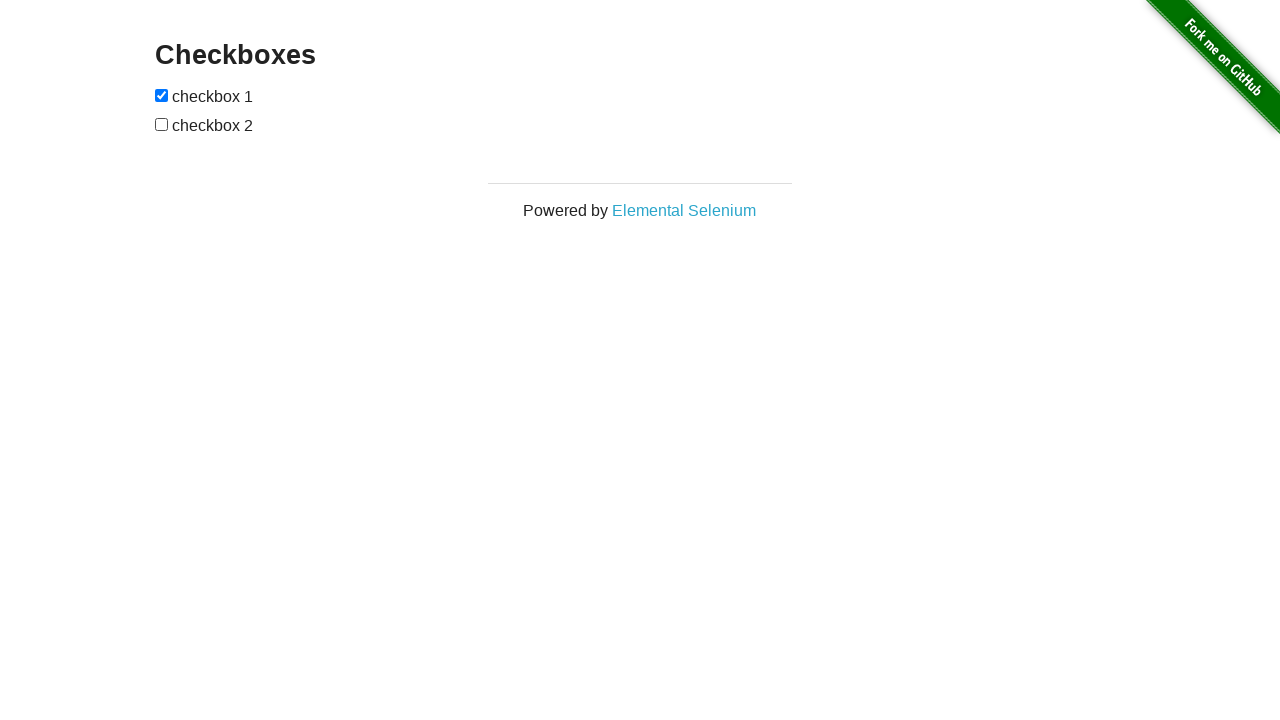

Clicked checkbox 2 (2 of 7 clicks) at (162, 124) on input[type='checkbox'] >> nth=1
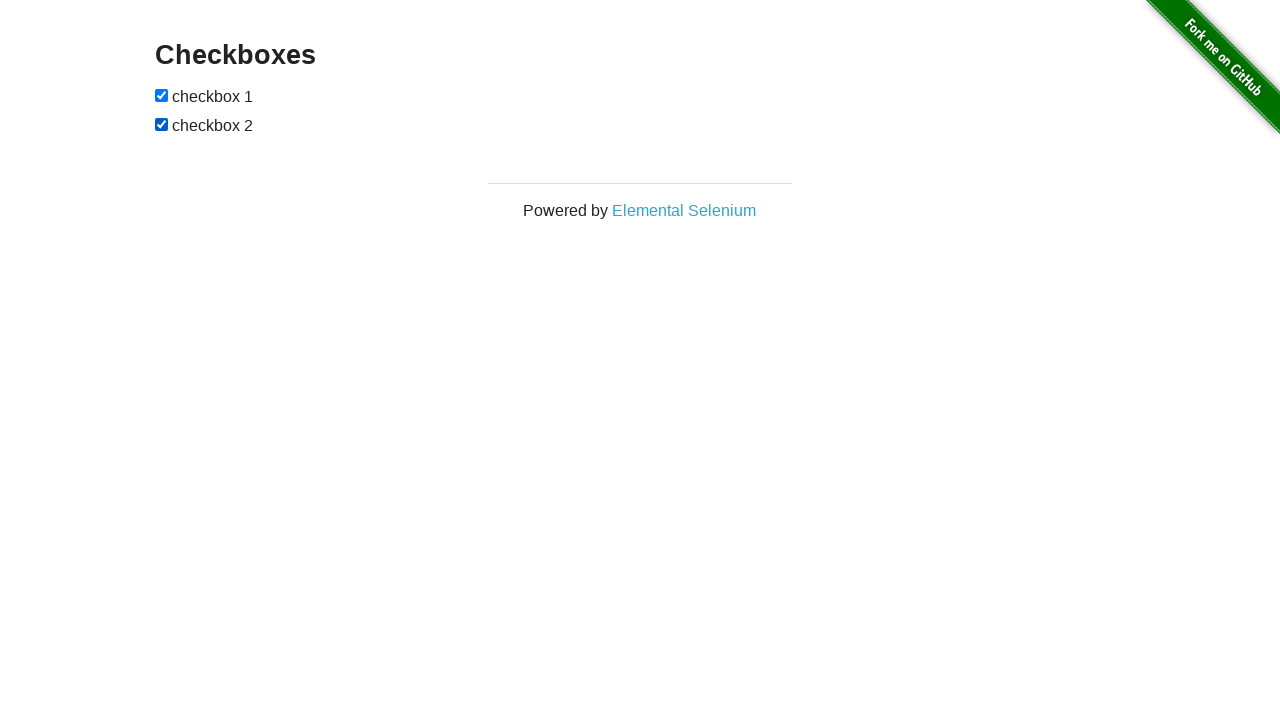

Waited 100ms for state change to register on checkbox 2
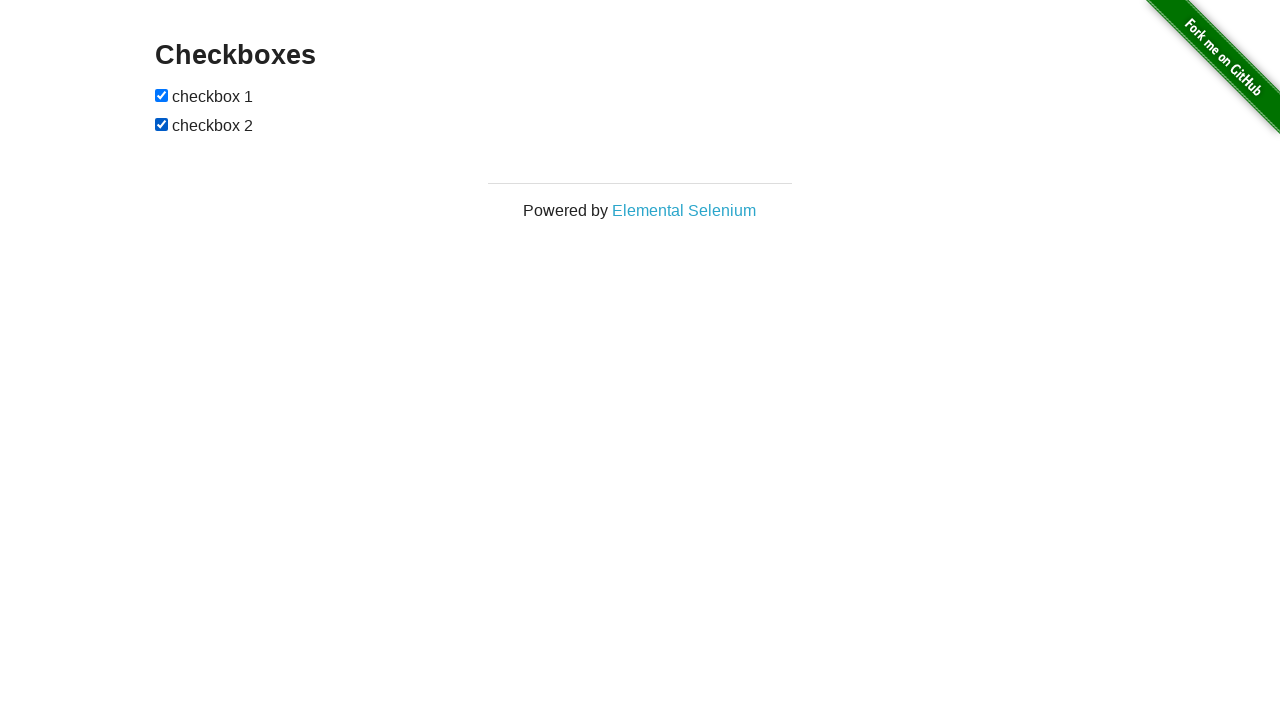

Clicked checkbox 2 (3 of 7 clicks) at (162, 124) on input[type='checkbox'] >> nth=1
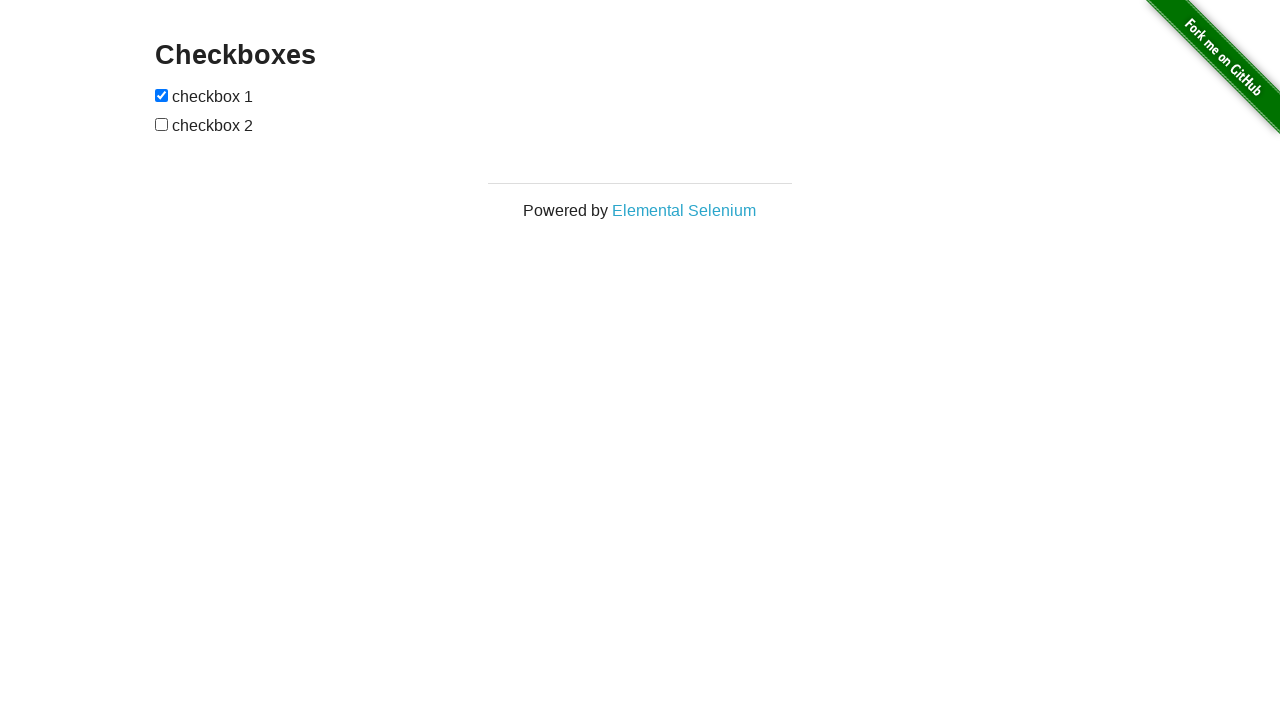

Waited 100ms for state change to register on checkbox 2
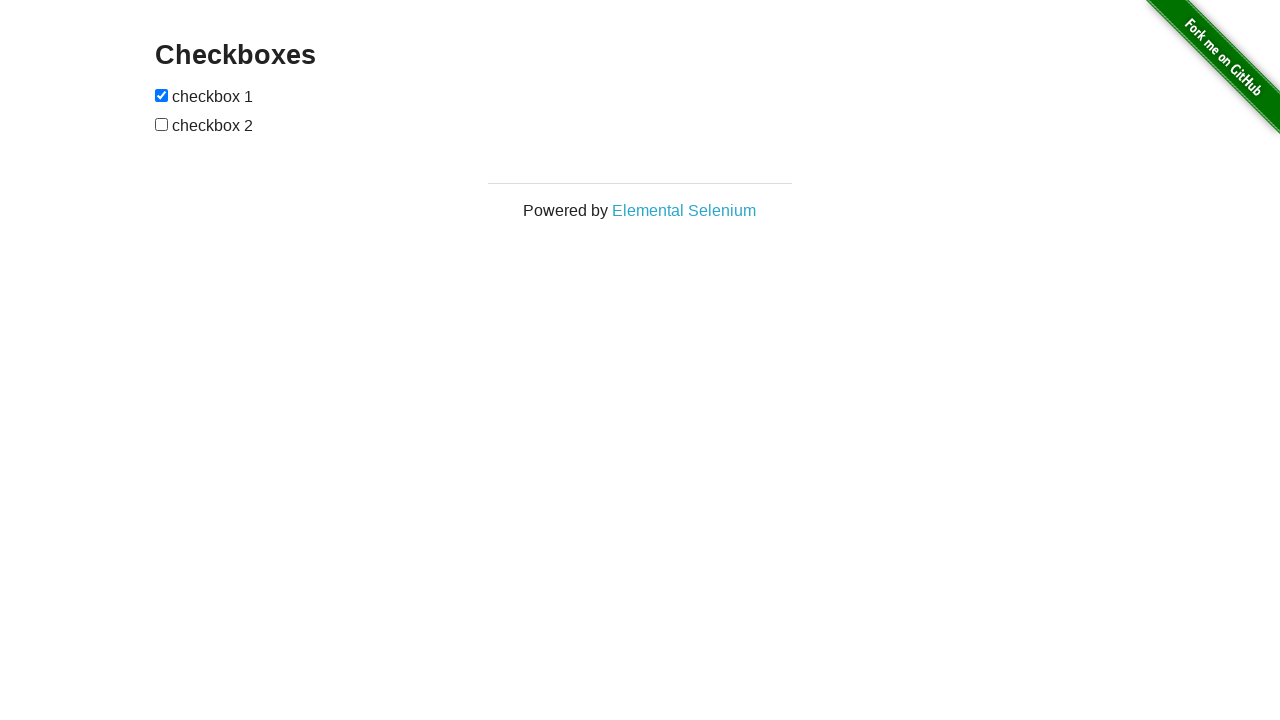

Clicked checkbox 2 (4 of 7 clicks) at (162, 124) on input[type='checkbox'] >> nth=1
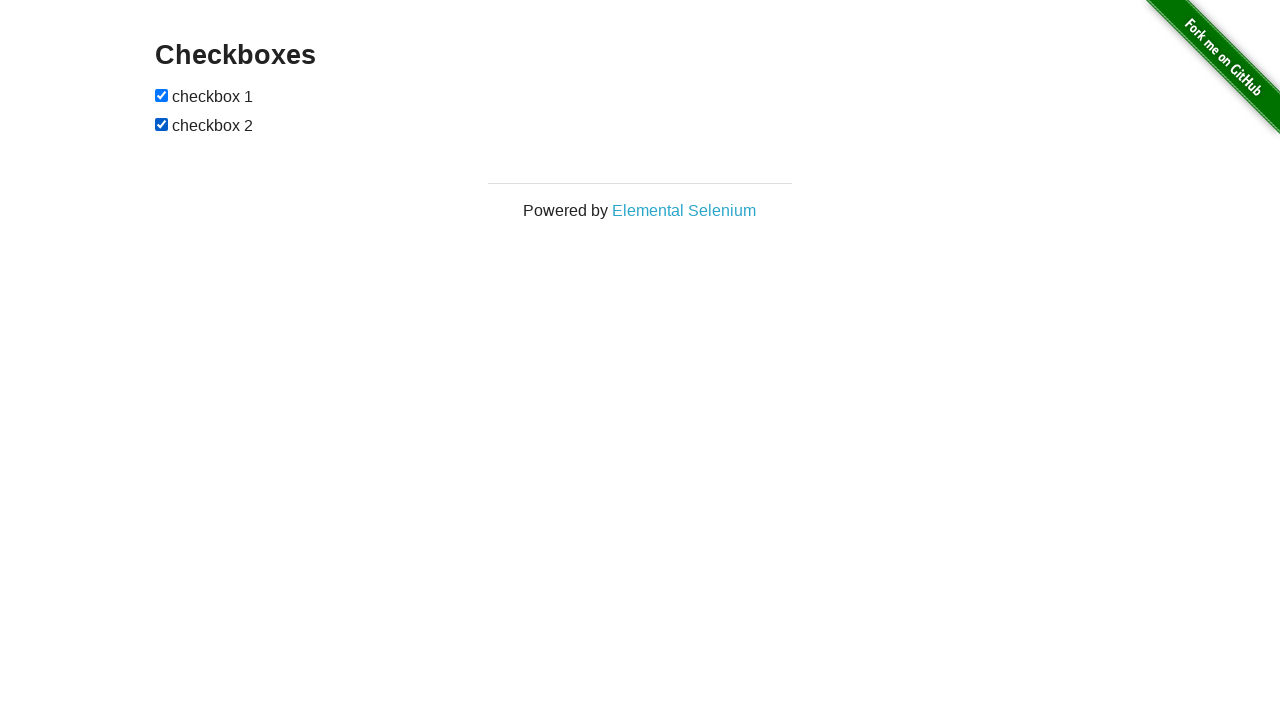

Waited 100ms for state change to register on checkbox 2
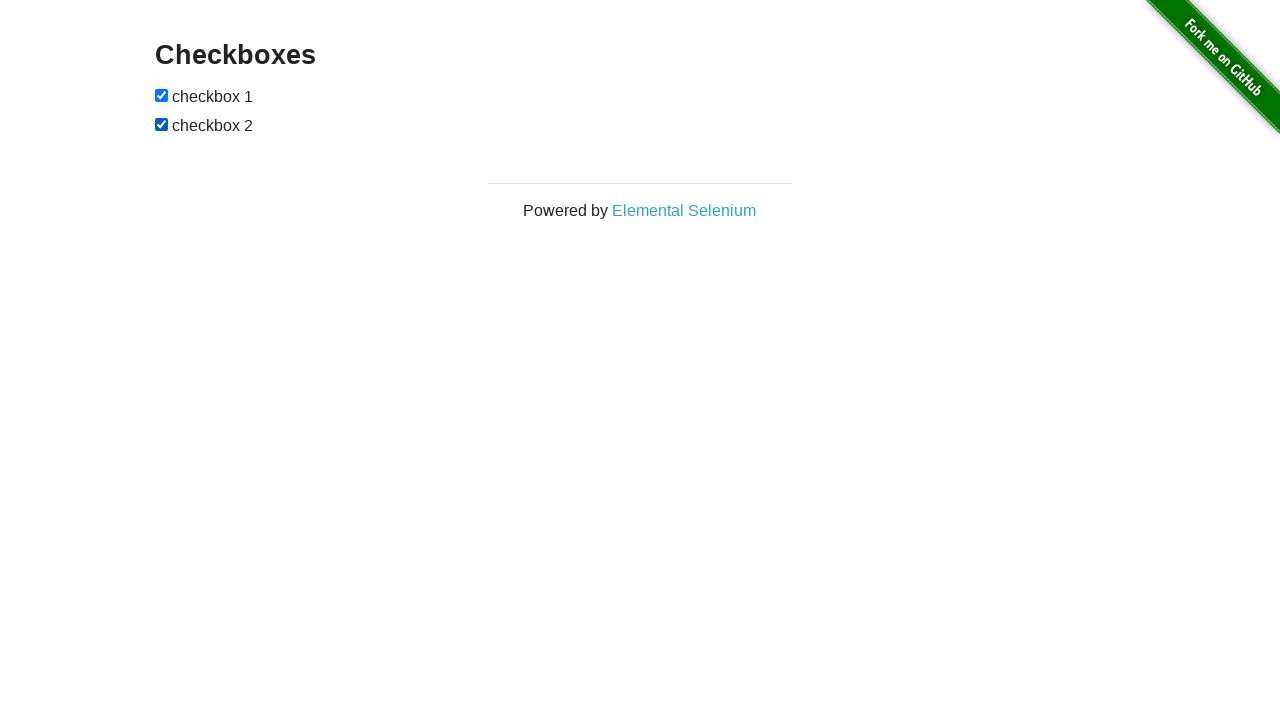

Clicked checkbox 2 (5 of 7 clicks) at (162, 124) on input[type='checkbox'] >> nth=1
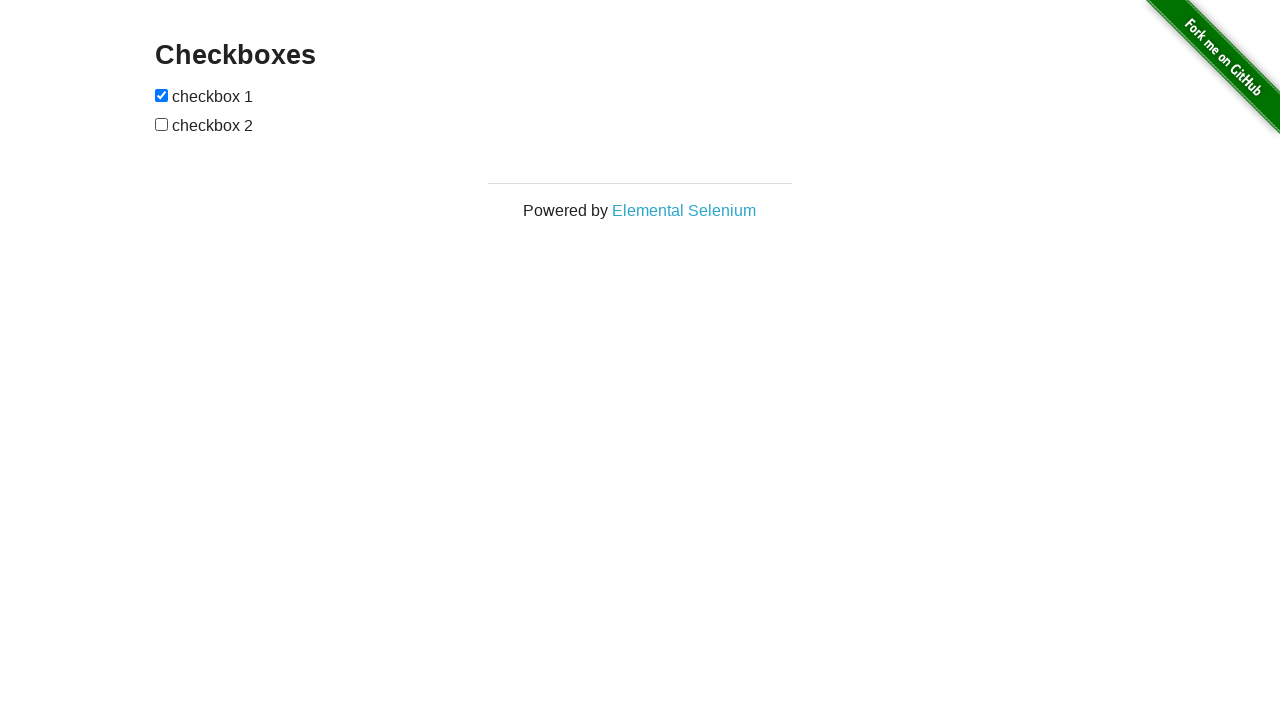

Waited 100ms for state change to register on checkbox 2
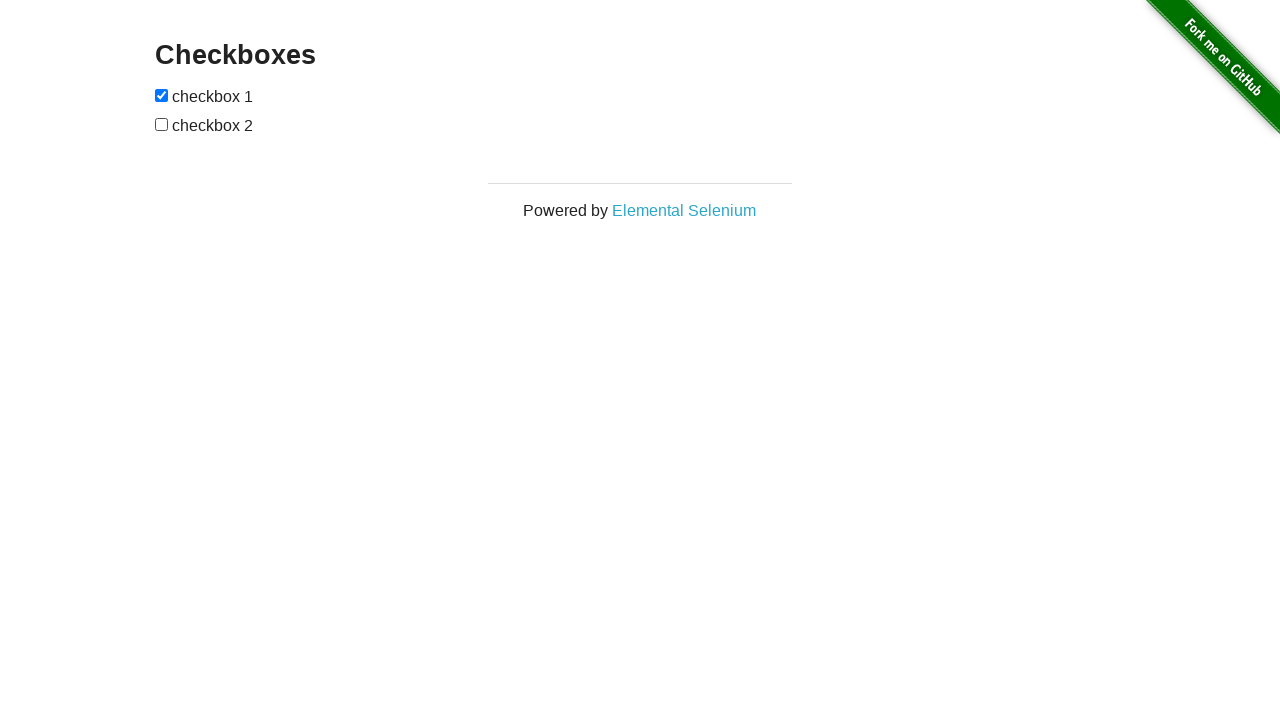

Clicked checkbox 2 (6 of 7 clicks) at (162, 124) on input[type='checkbox'] >> nth=1
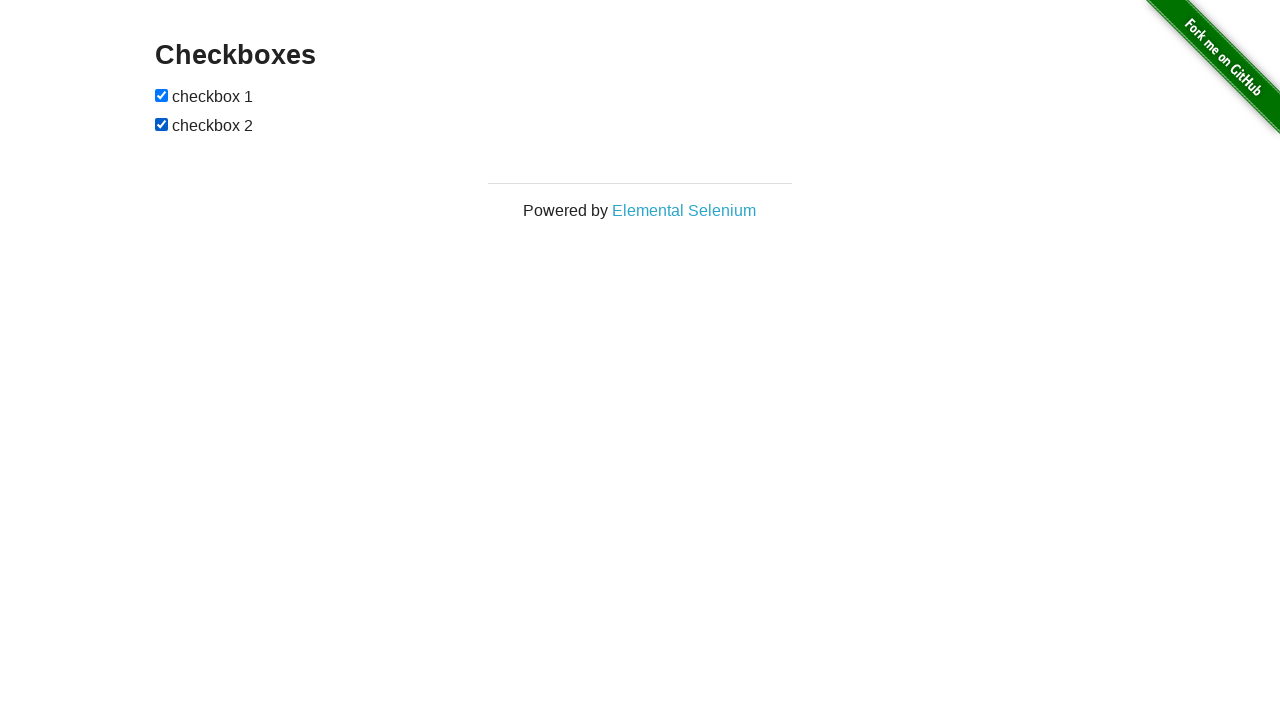

Waited 100ms for state change to register on checkbox 2
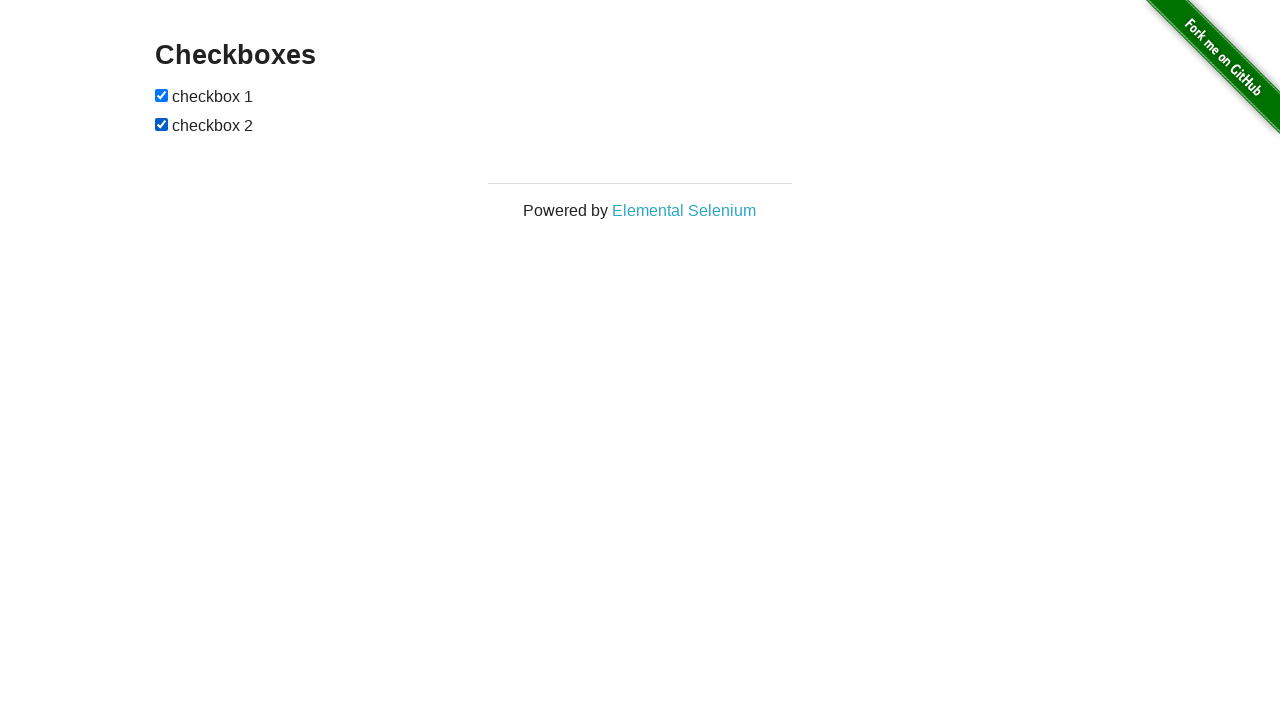

Clicked checkbox 2 (7 of 7 clicks) at (162, 124) on input[type='checkbox'] >> nth=1
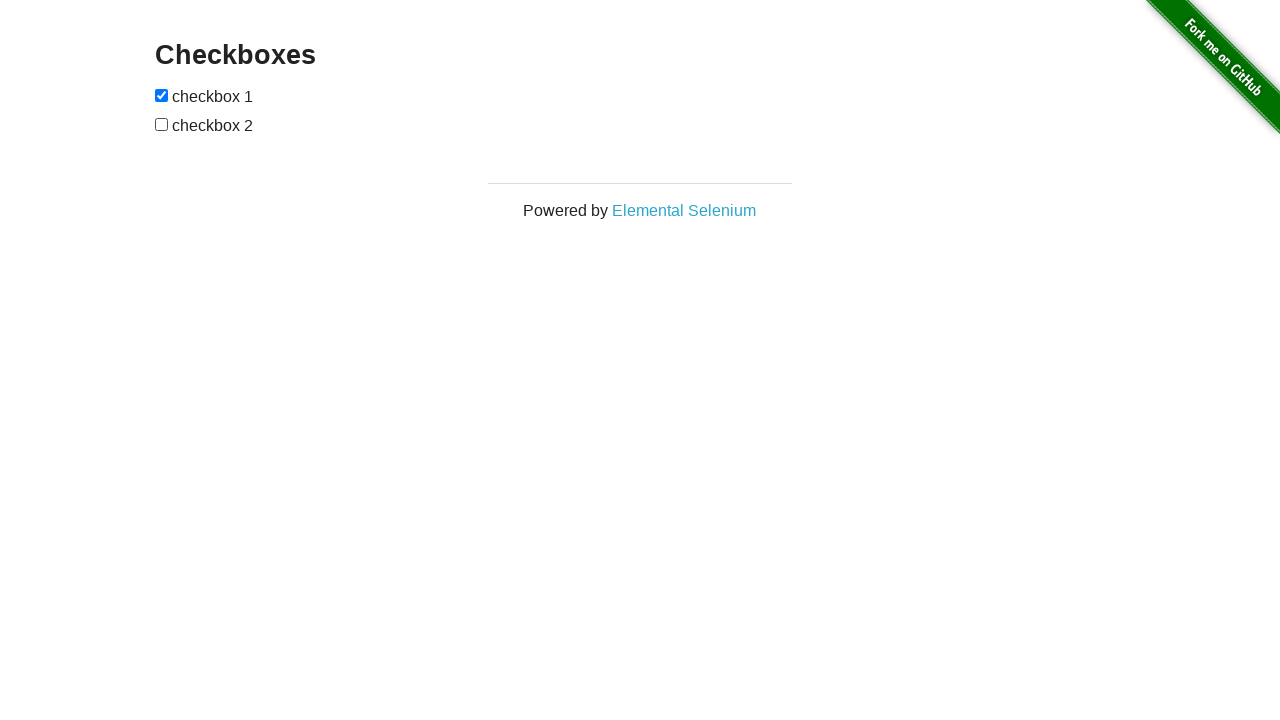

Waited 100ms for state change to register on checkbox 2
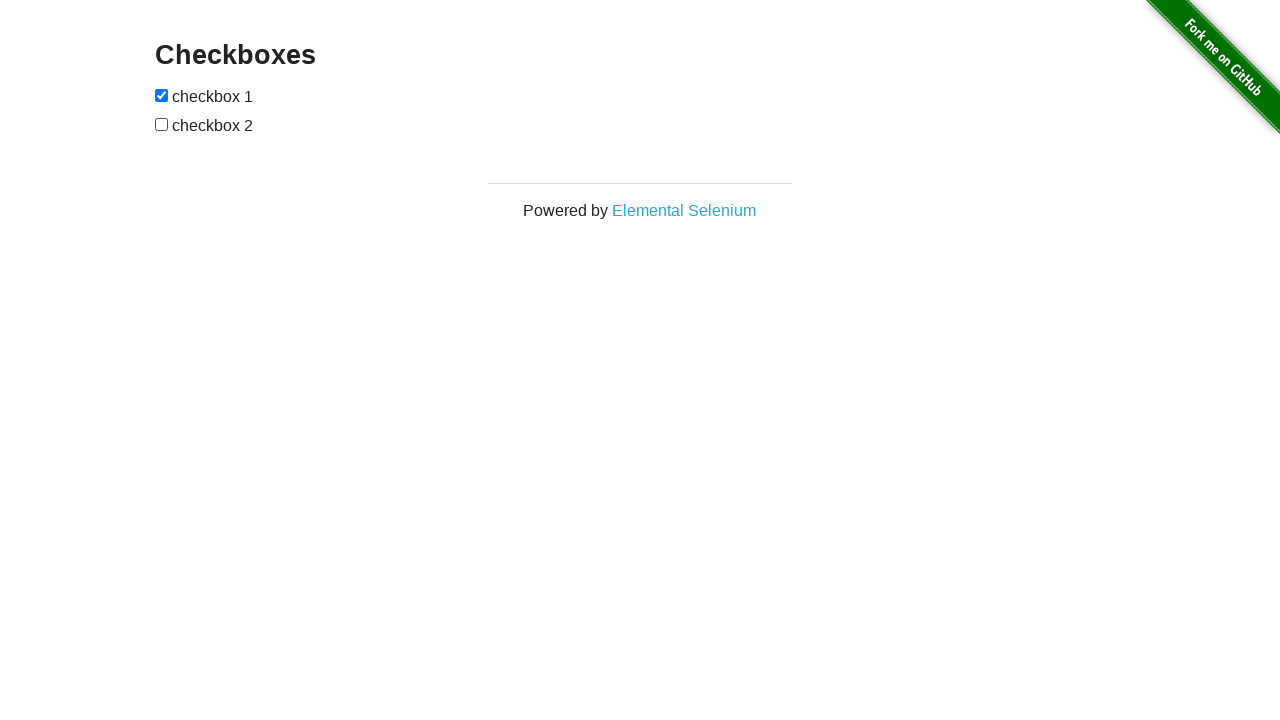

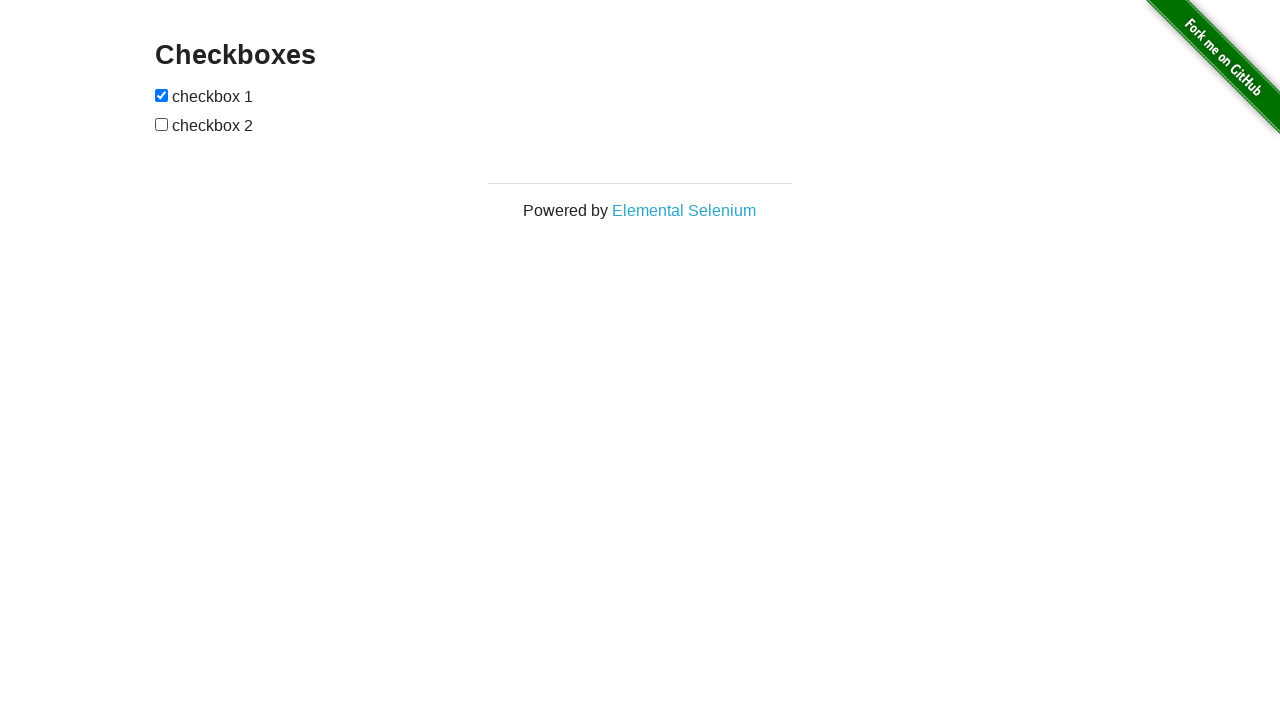